Navigates to HubSpot login page and clicks on the Privacy Policy link

Starting URL: https://app.hubspot.com/login

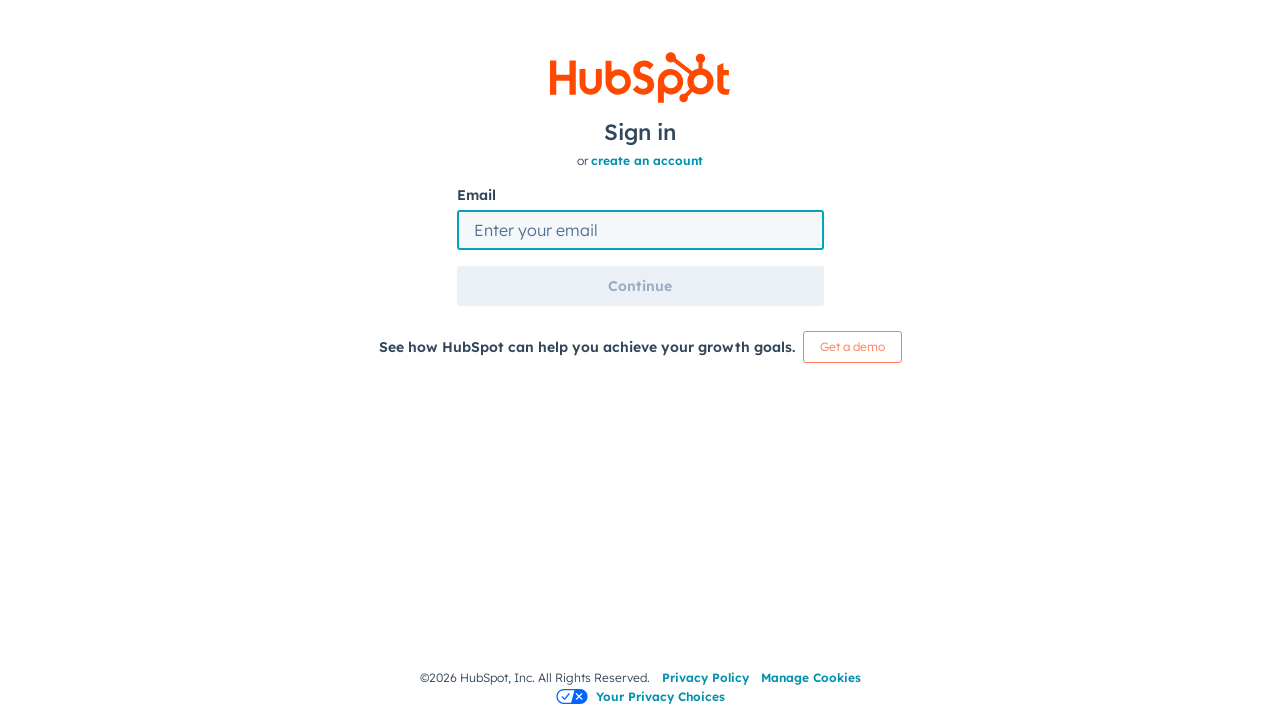

Navigated to HubSpot login page
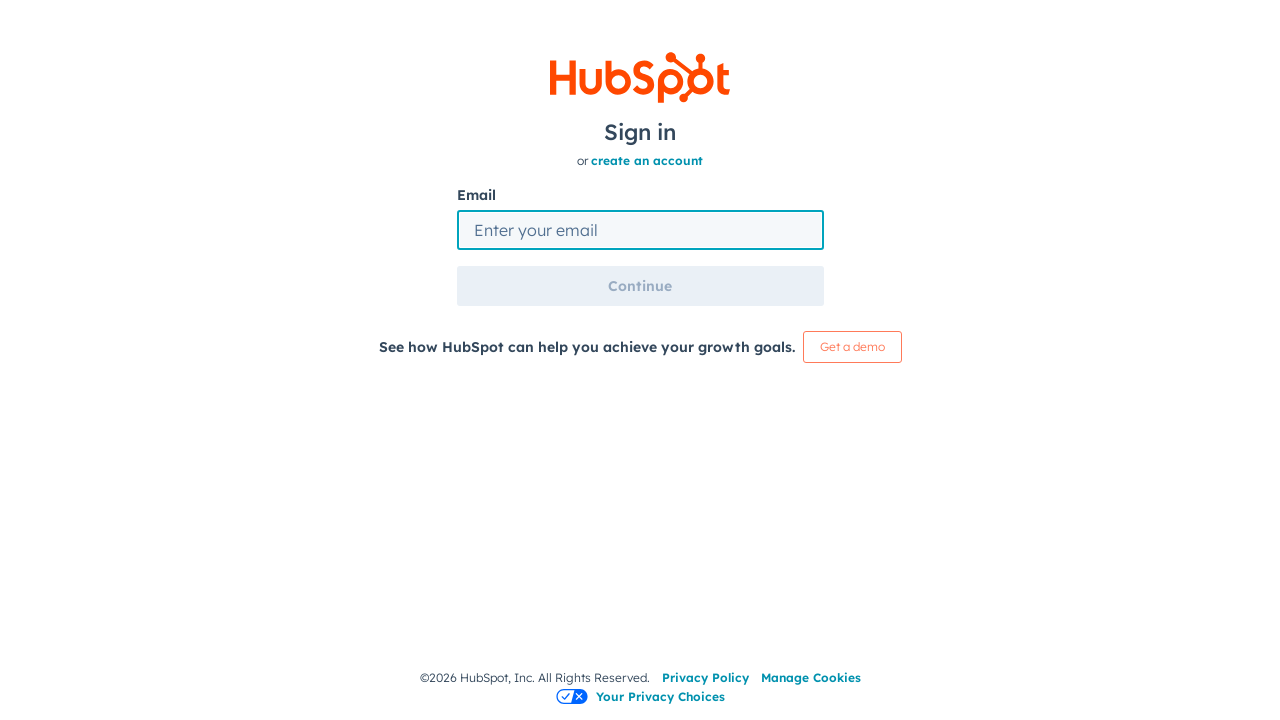

Clicked on the Privacy Policy link at (705, 678) on text=Privacy Policy
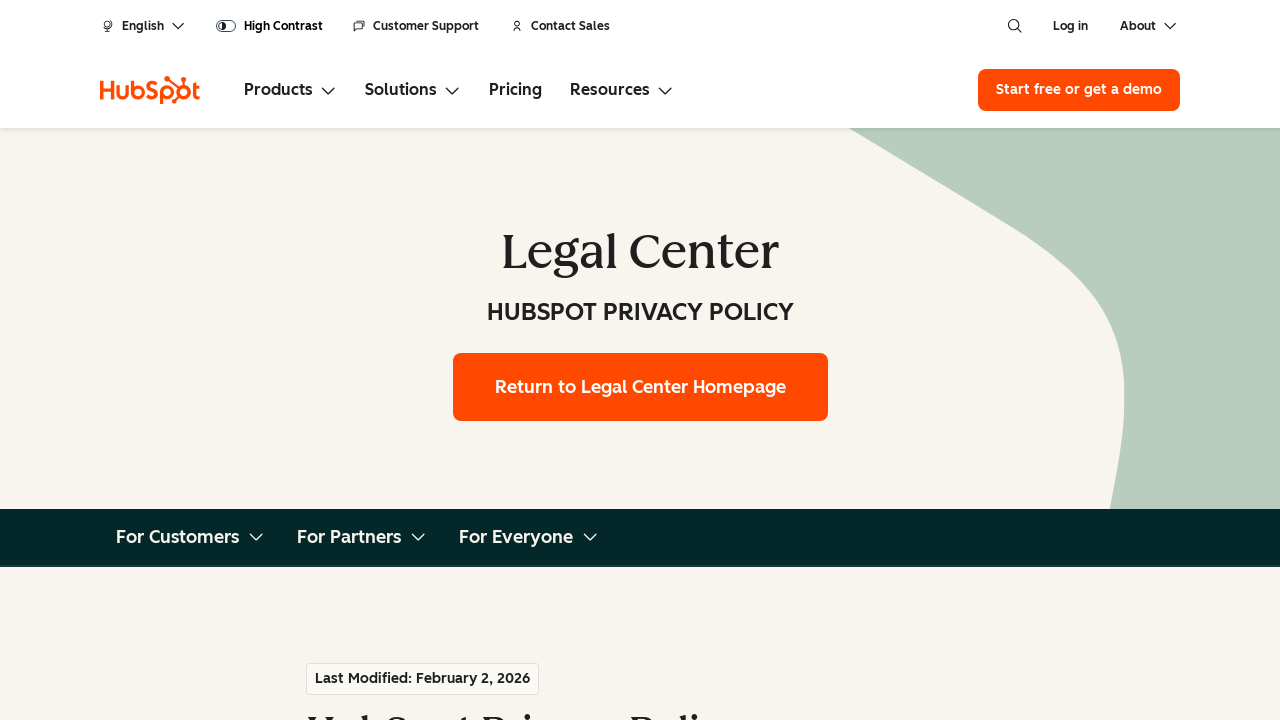

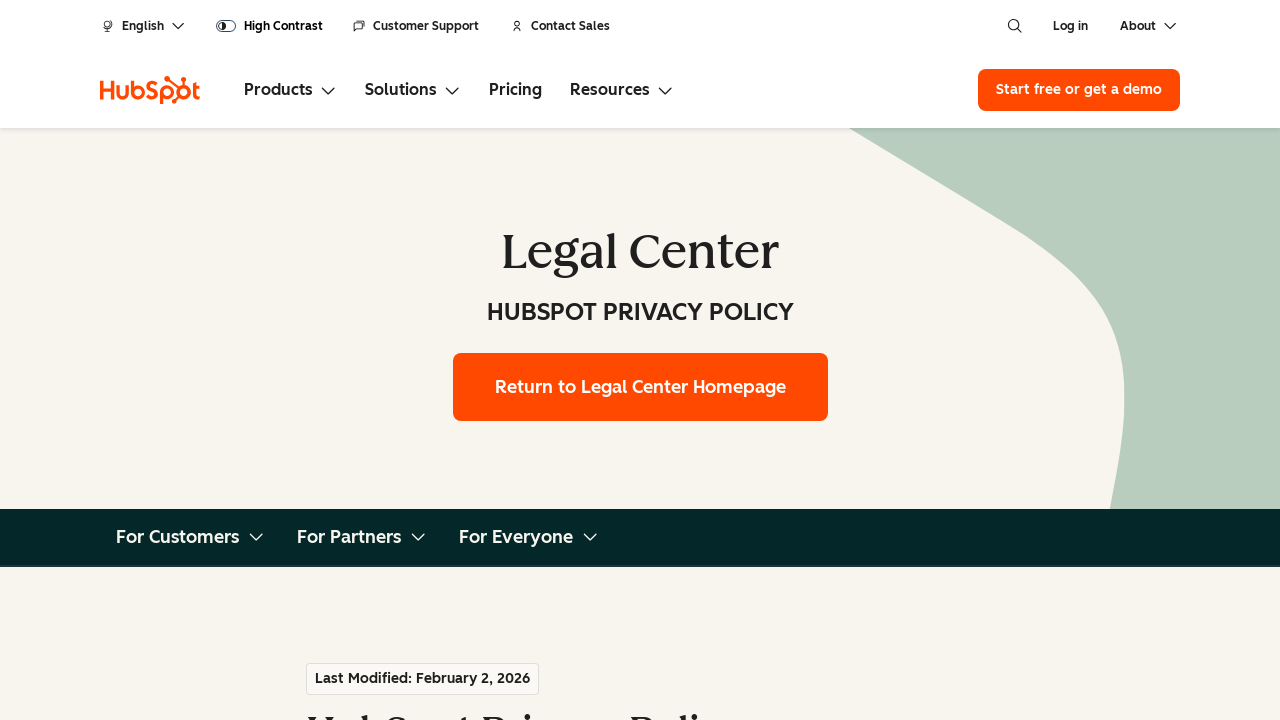